Tests basic JavaScript alert handling by clicking a button that triggers an alert and accepting it

Starting URL: https://demoqa.com/alerts

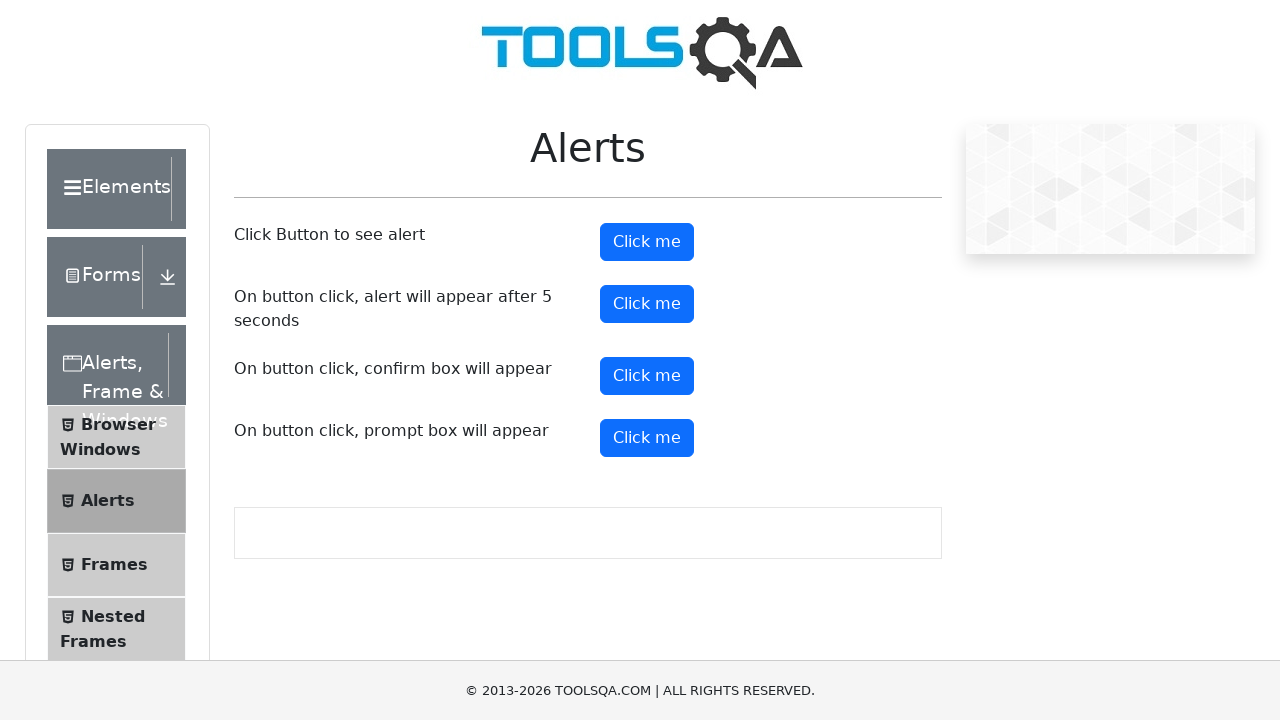

Clicked the alert button to trigger JavaScript alert at (647, 242) on button#alertButton
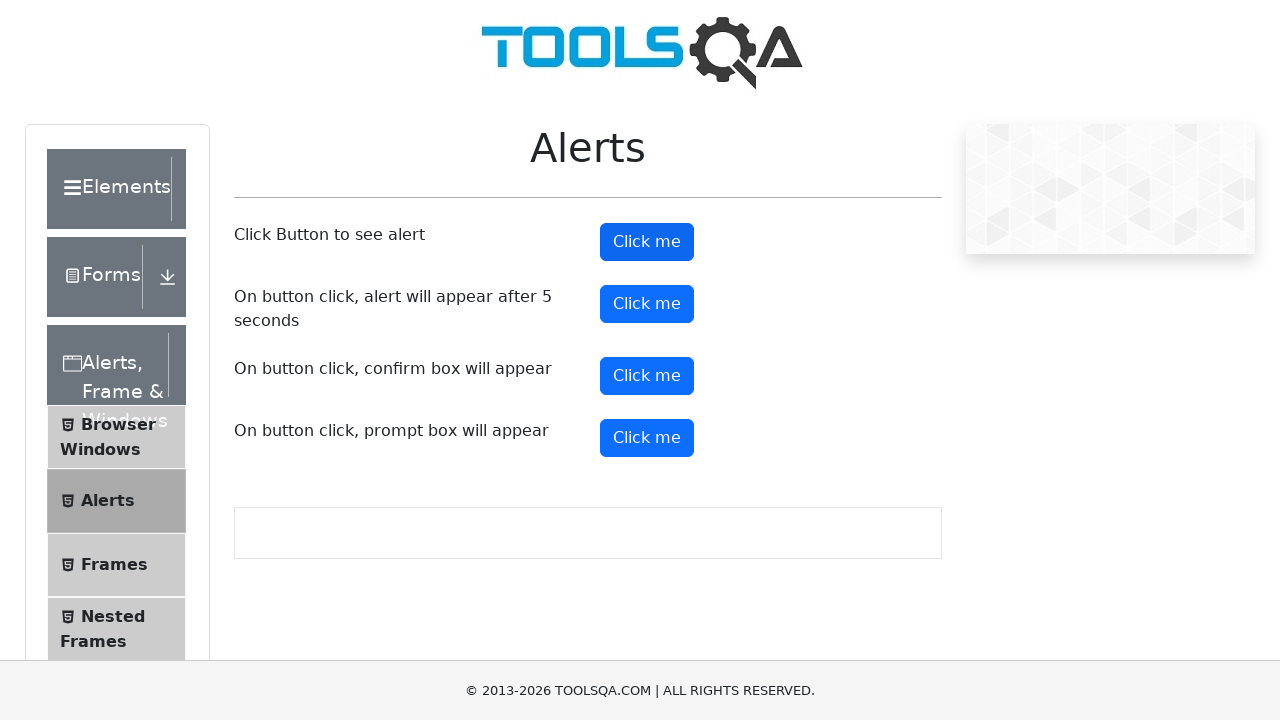

Set up dialog handler to accept the alert
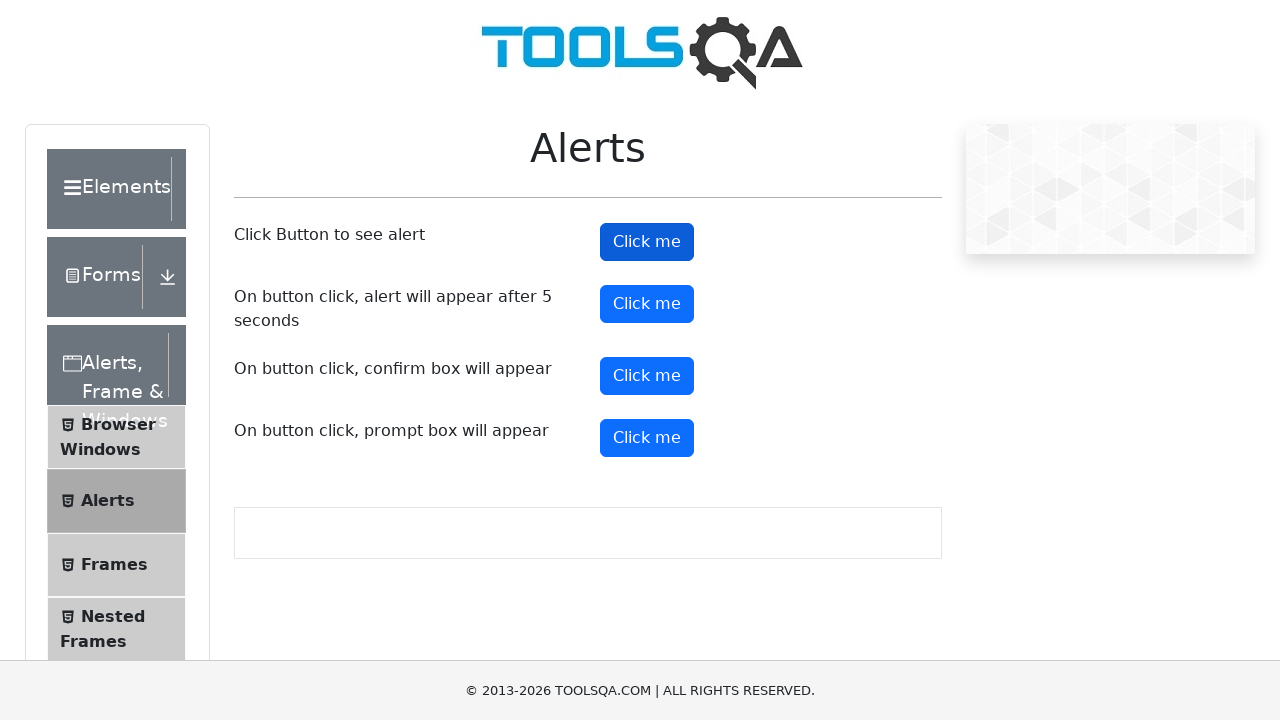

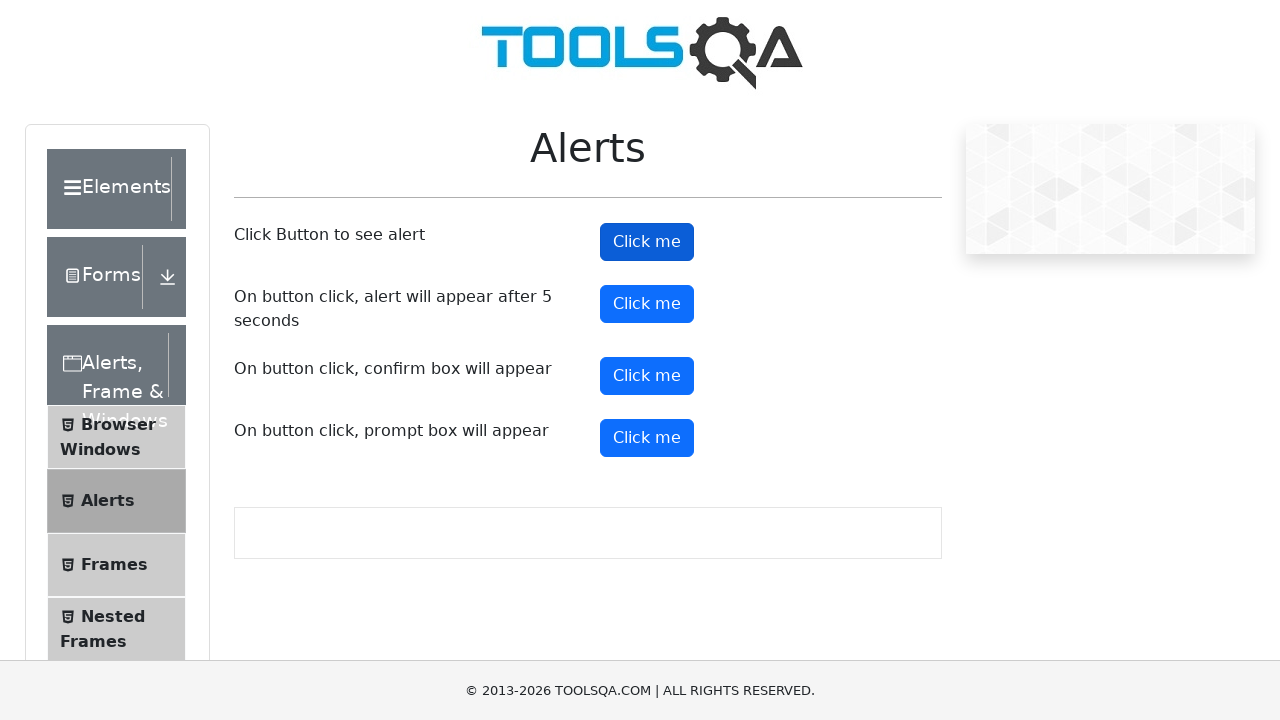